Navigates to DemoQA Elements section, opens Text Box form, and clicks the Submit button

Starting URL: https://demoqa.com

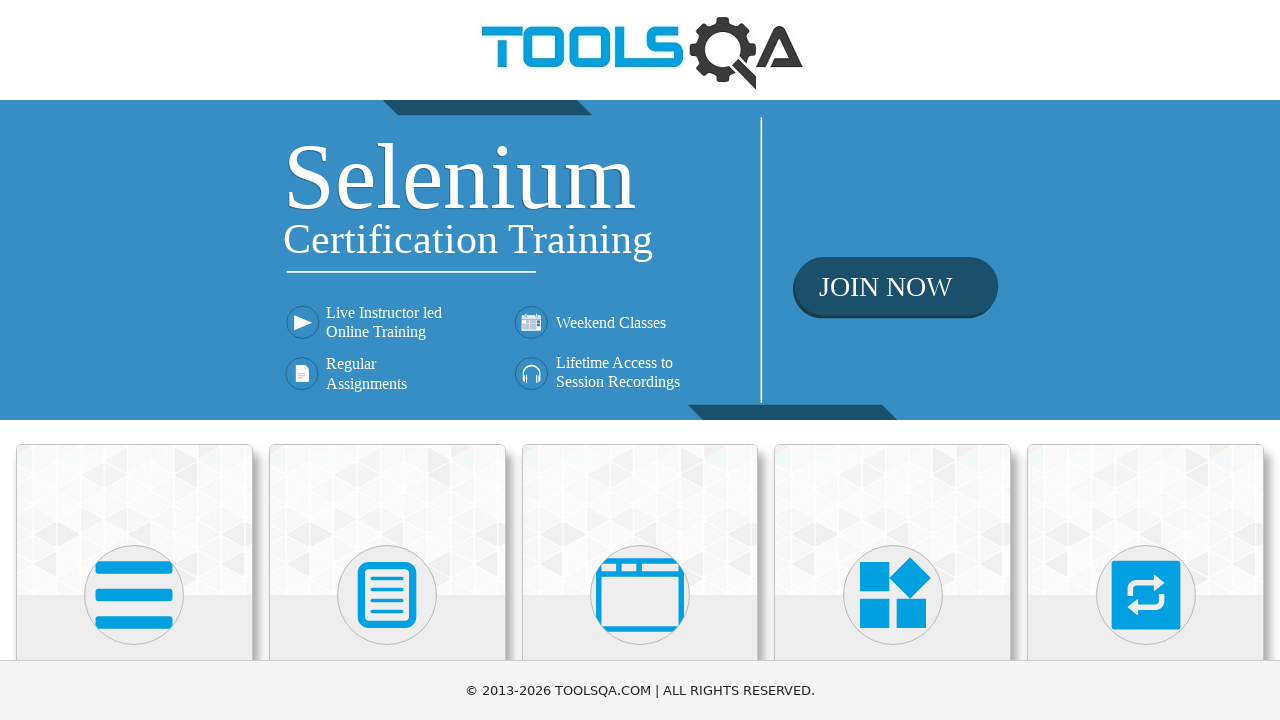

Navigated to DemoQA homepage
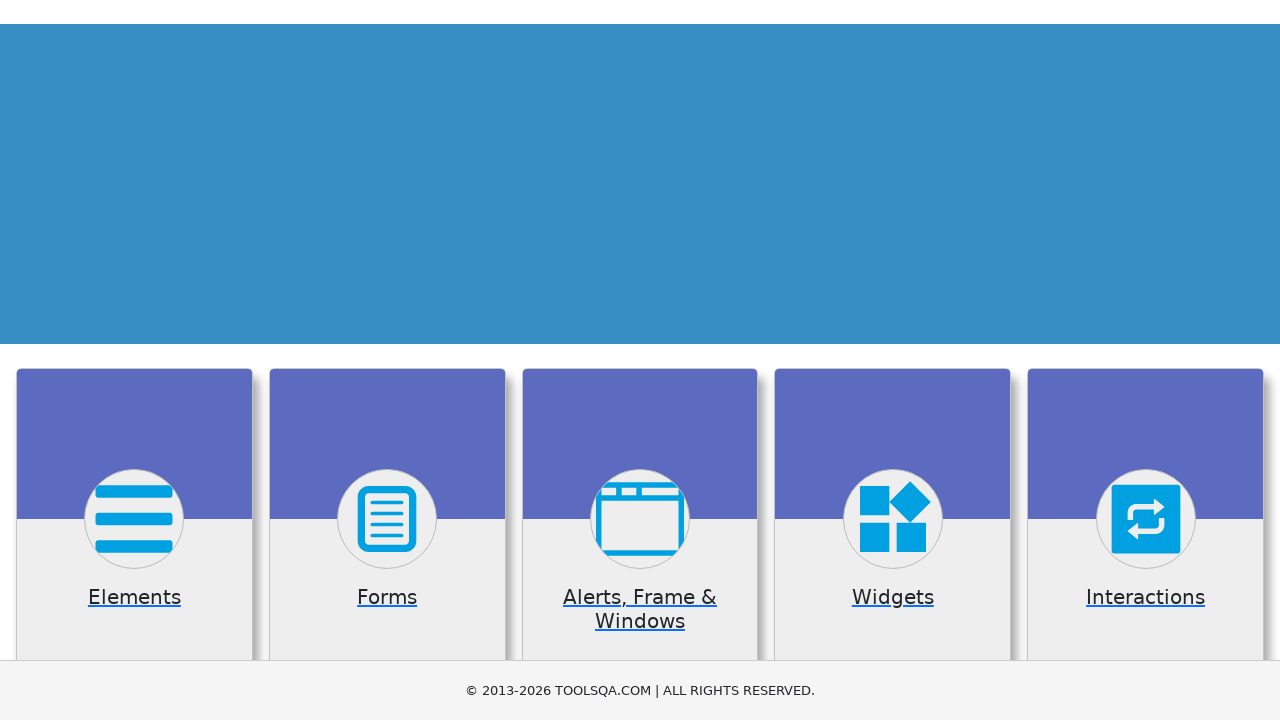

Clicked Elements section at (134, 360) on internal:text="Elements"i
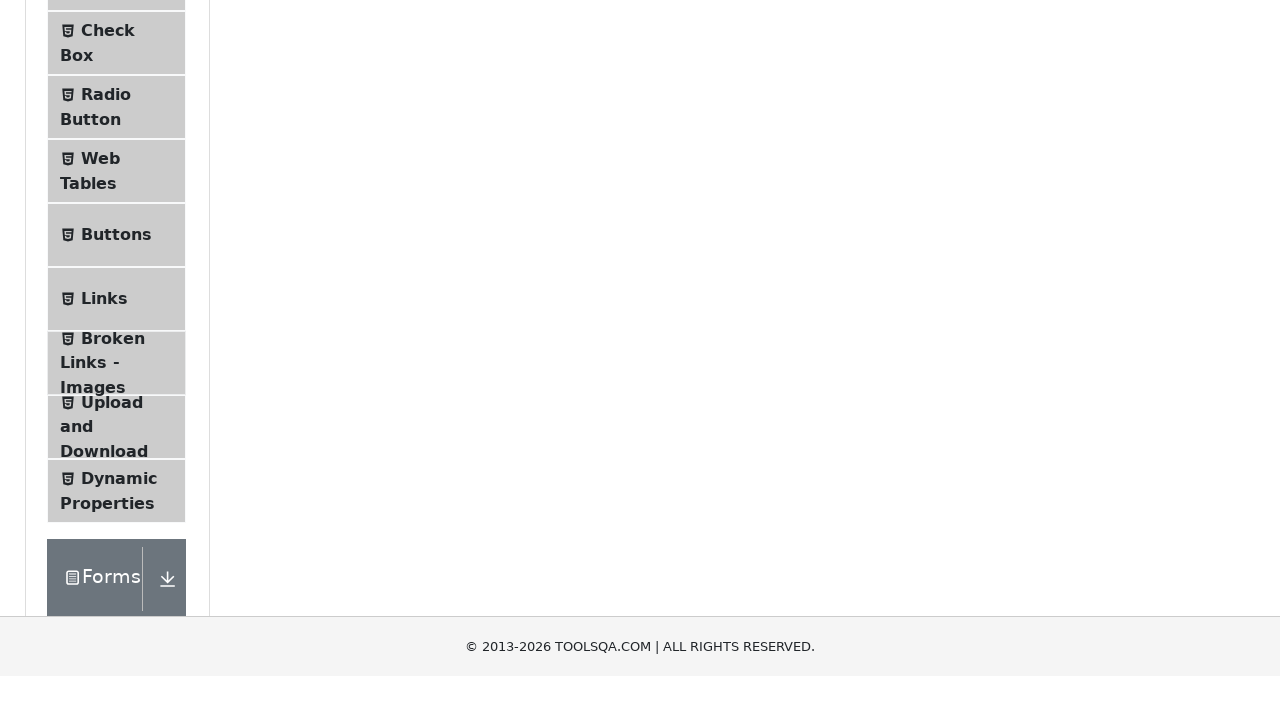

Clicked Text Box form at (119, 261) on internal:text="Text Box"i
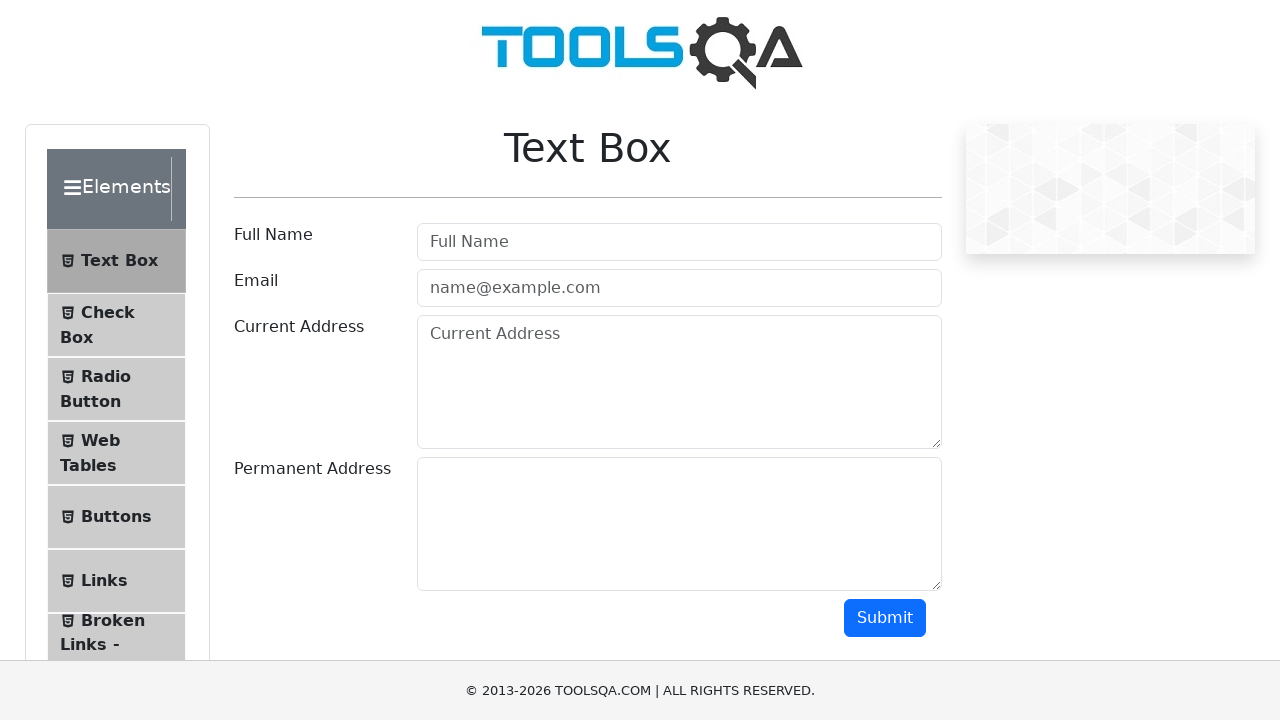

Clicked Submit button at (885, 618) on internal:role=button[name="Submit"i]
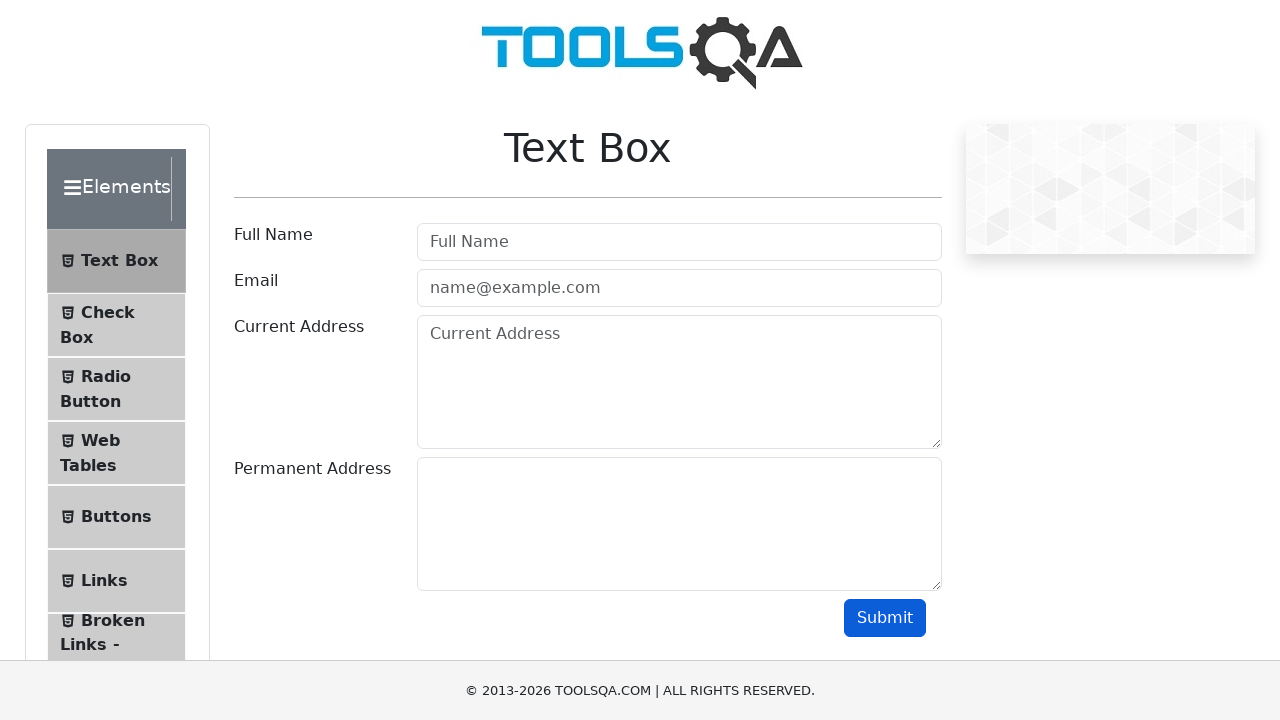

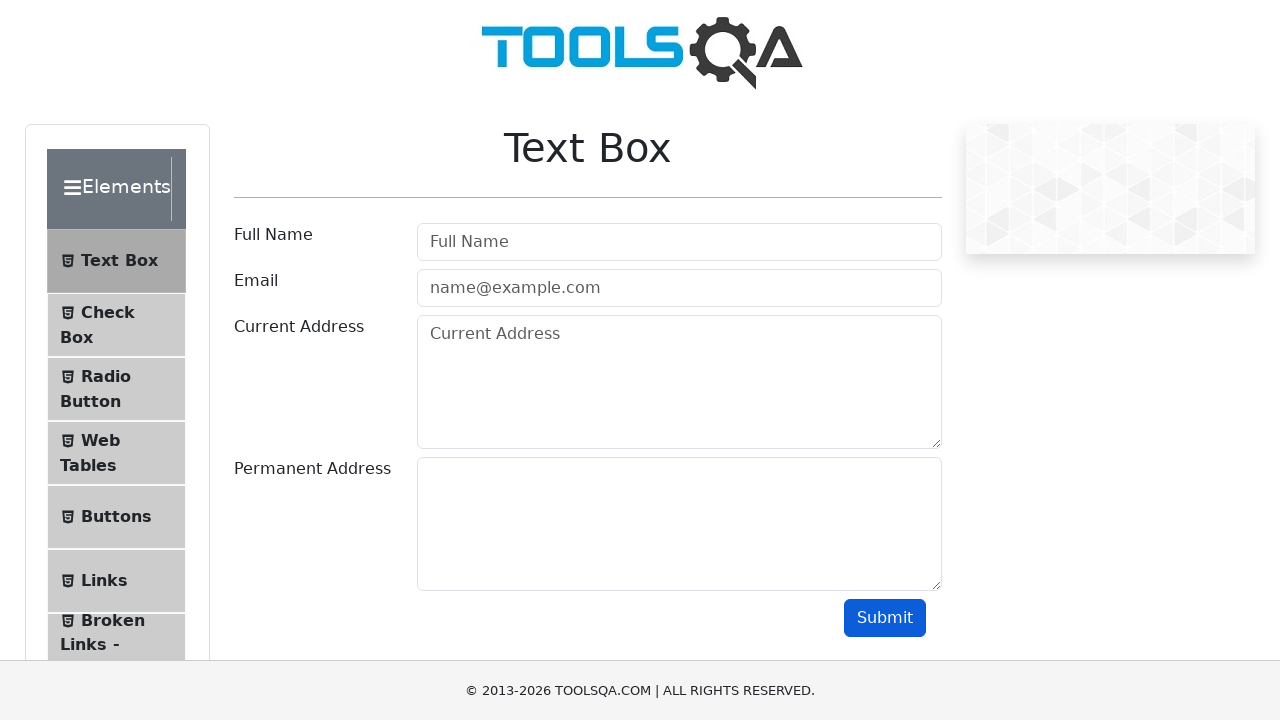